Tests the resolution center form on LeafGround by filling in email and message fields, then clicking the Send button to submit the form.

Starting URL: https://leafground.com/

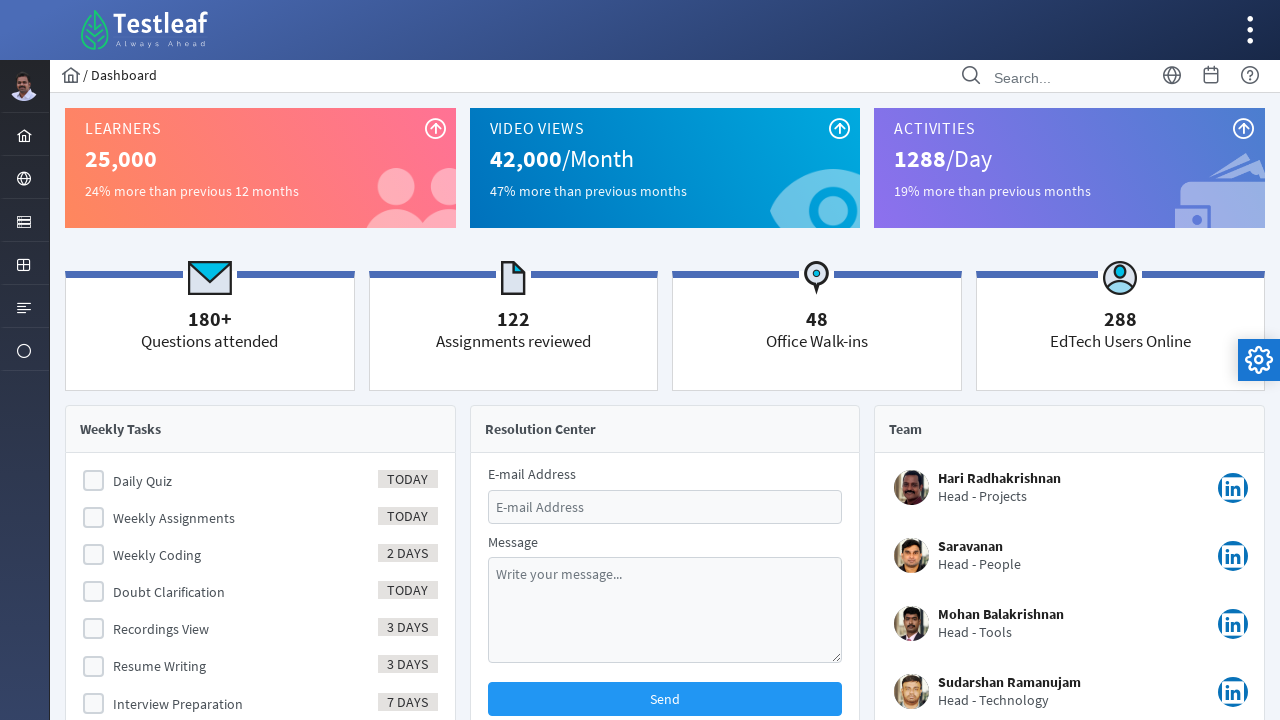

Filled email field with 'testuser2024@example.com' on #email
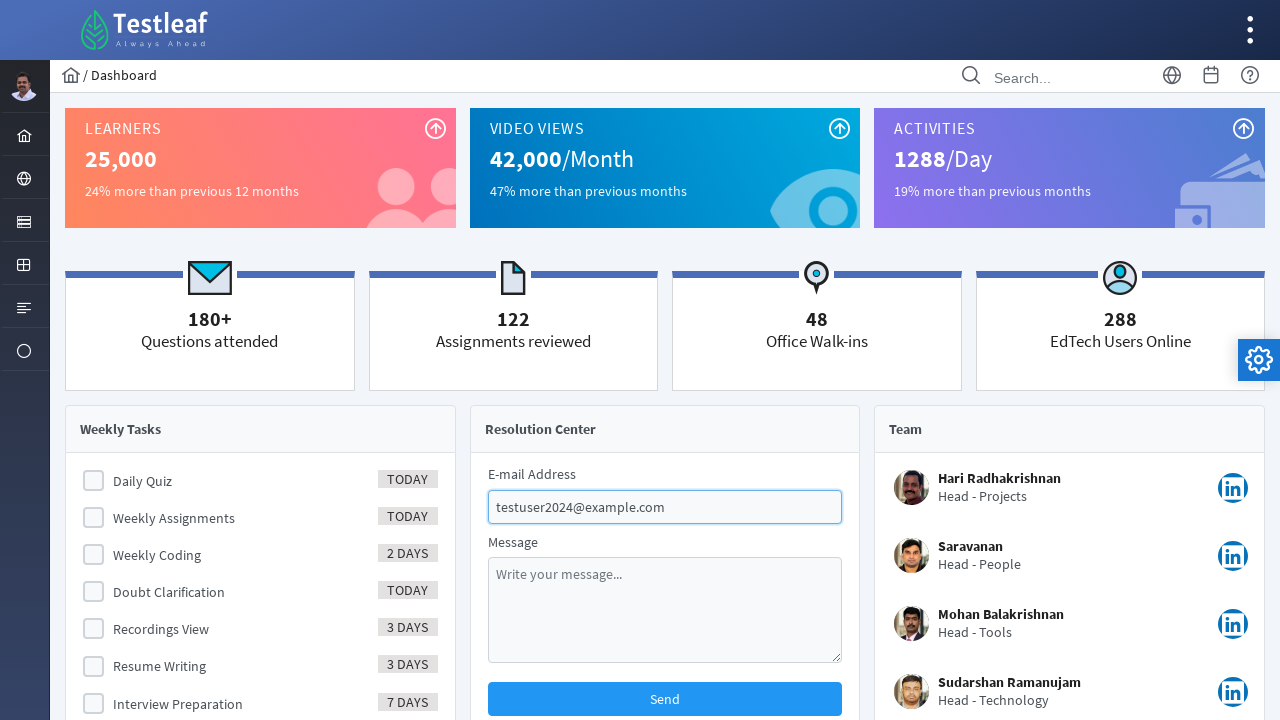

Filled message field with 'This is a test inquiry about your services' on #message
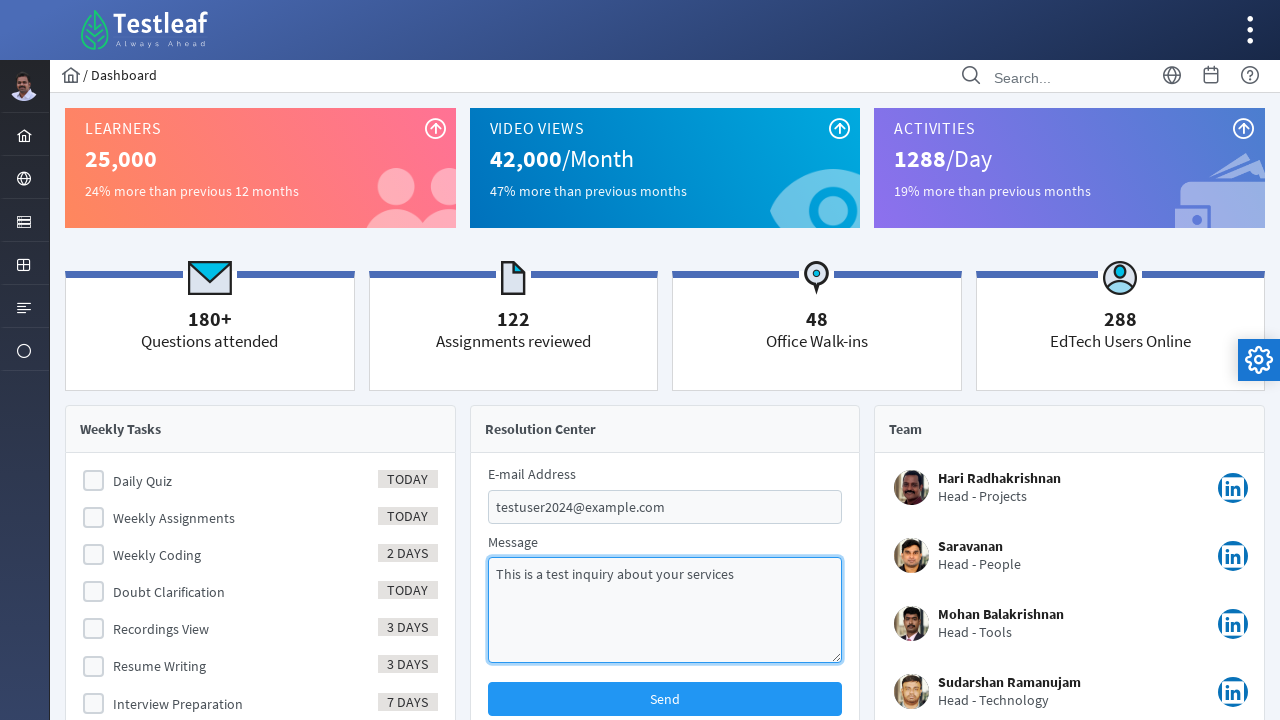

Clicked Send button to submit the resolution center form at (665, 699) on span:text('Send')
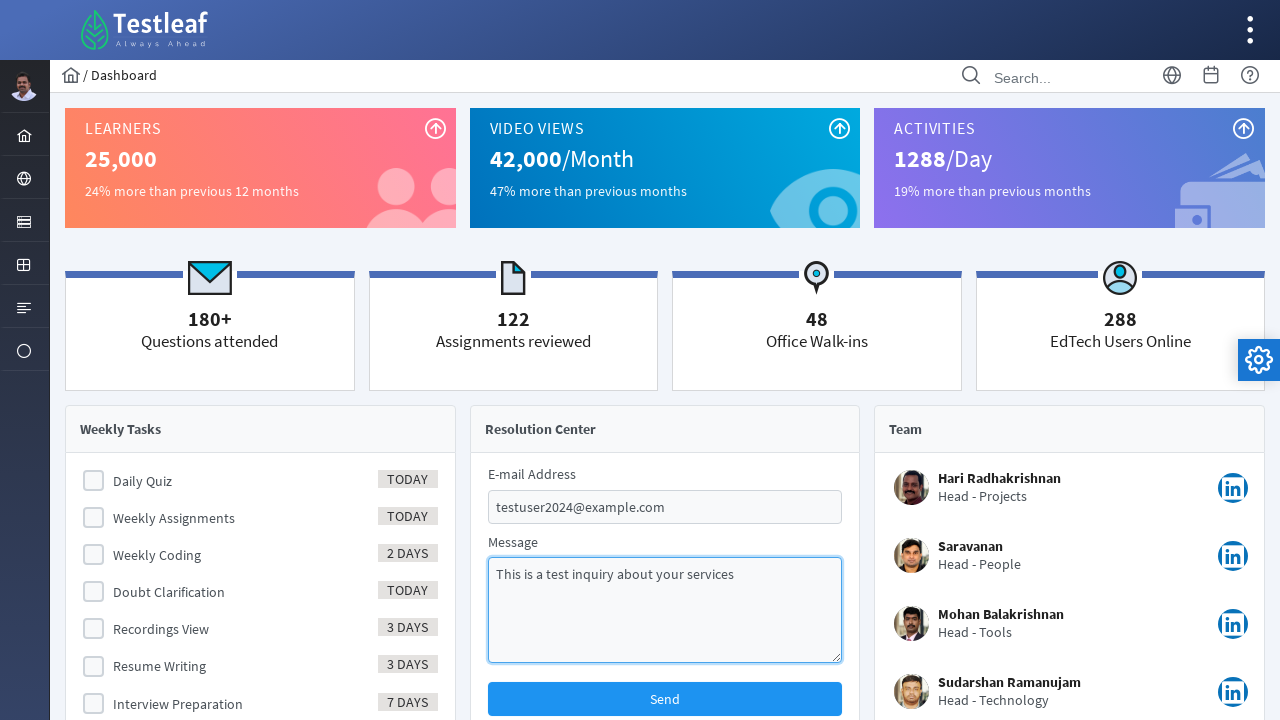

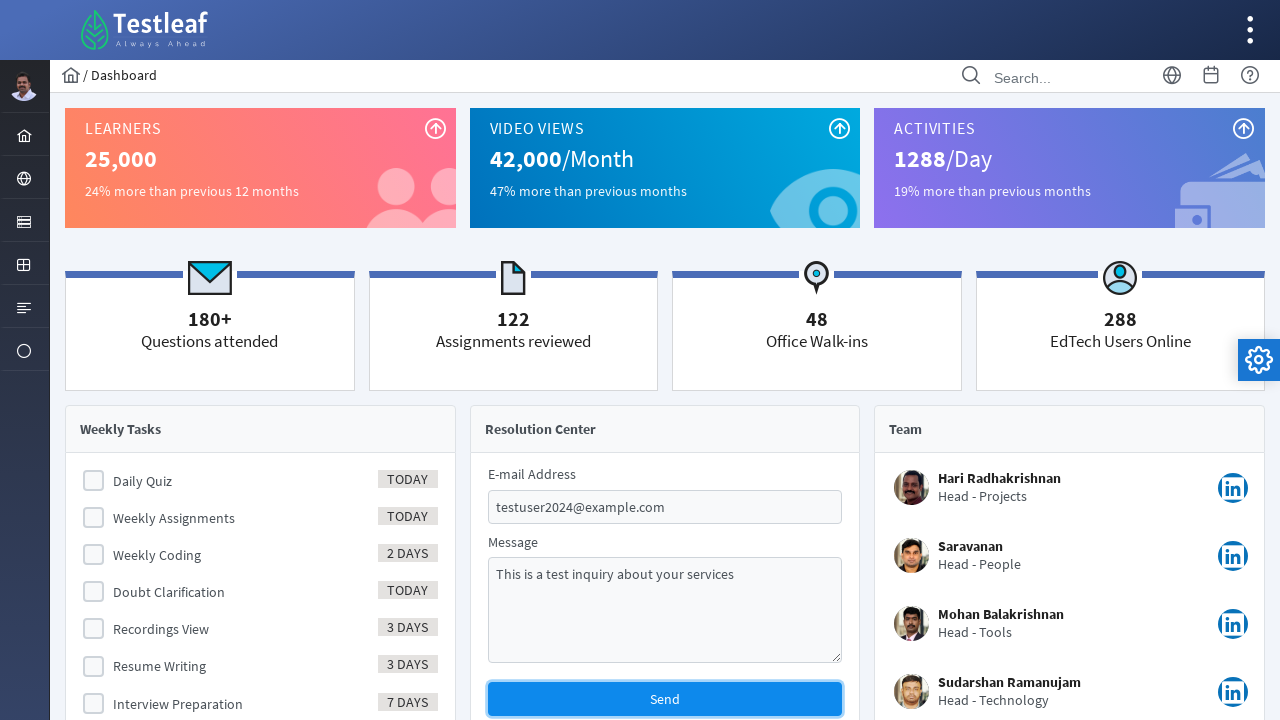